Tests navigation on automationbykrishna.com by clicking the Registration link and verifying a Login heading element is present on the page

Starting URL: http://automationbykrishna.com/

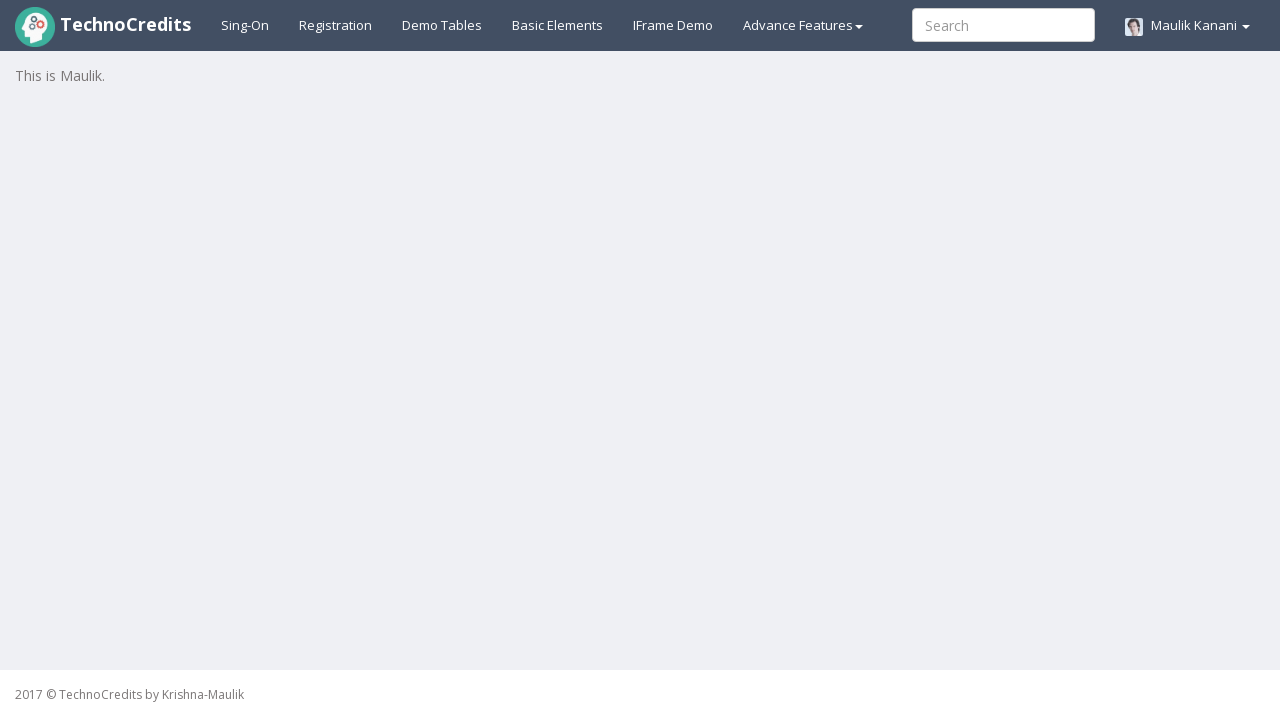

Clicked on the Registration link at (336, 25) on xpath=//a[text()='Registration']
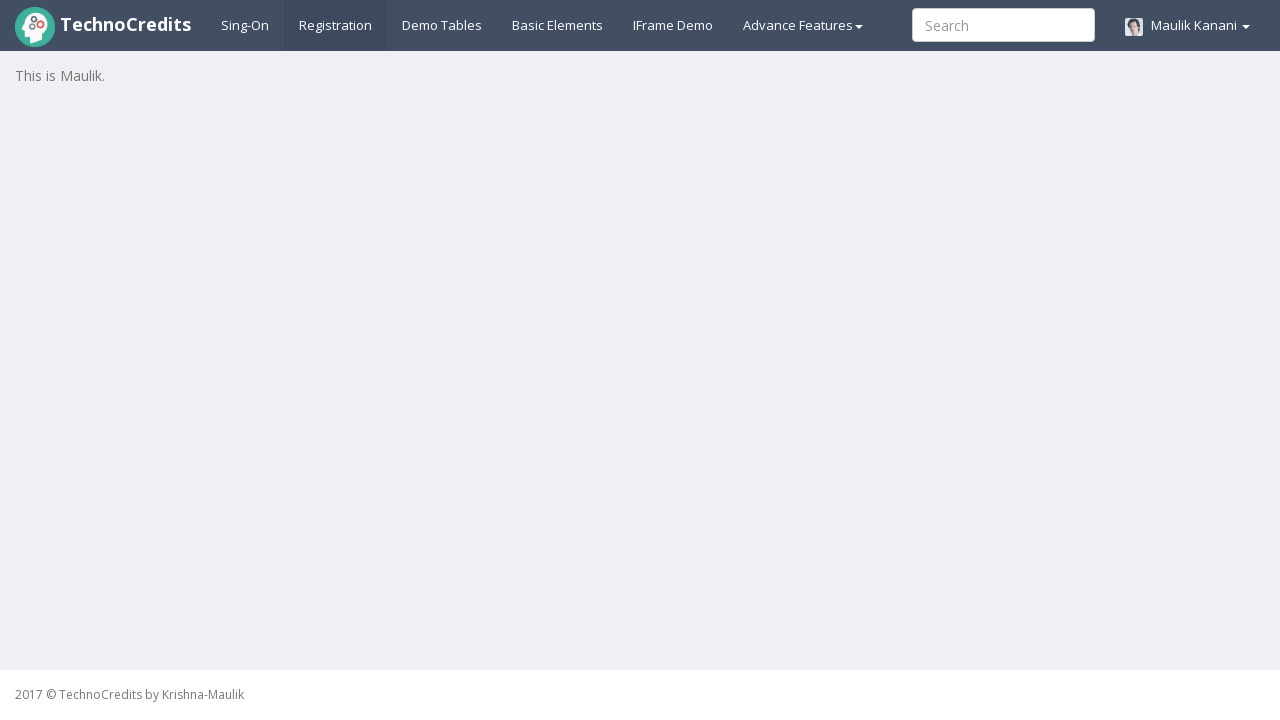

Verified Login heading element is present on the page
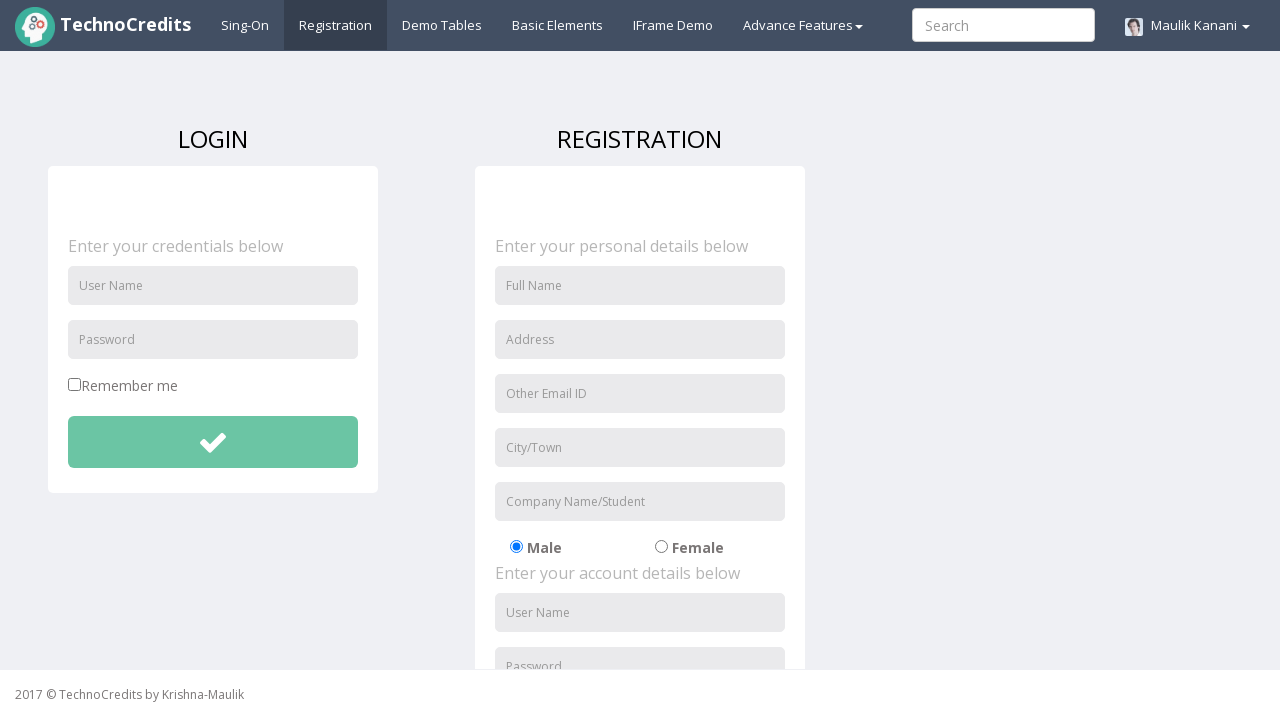

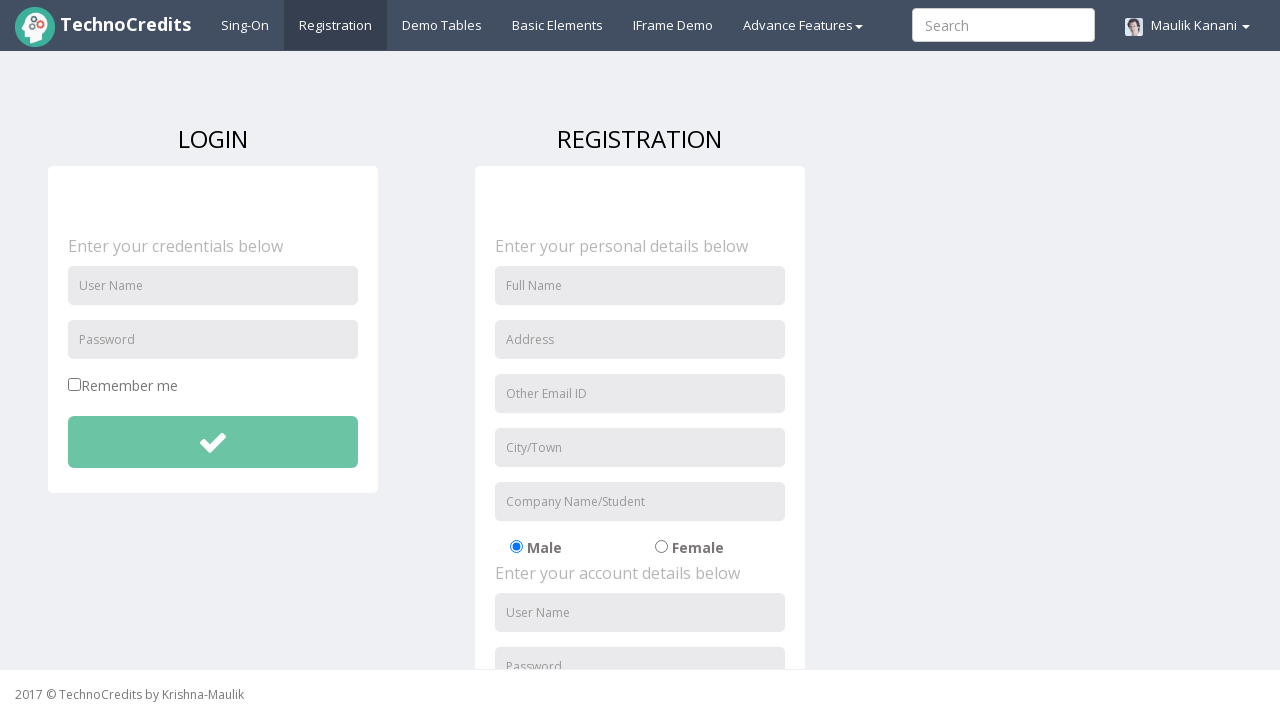